Tests complete purchase flow by adding a product to cart, filling out the purchase form with test data, and completing the order.

Starting URL: https://www.demoblaze.com

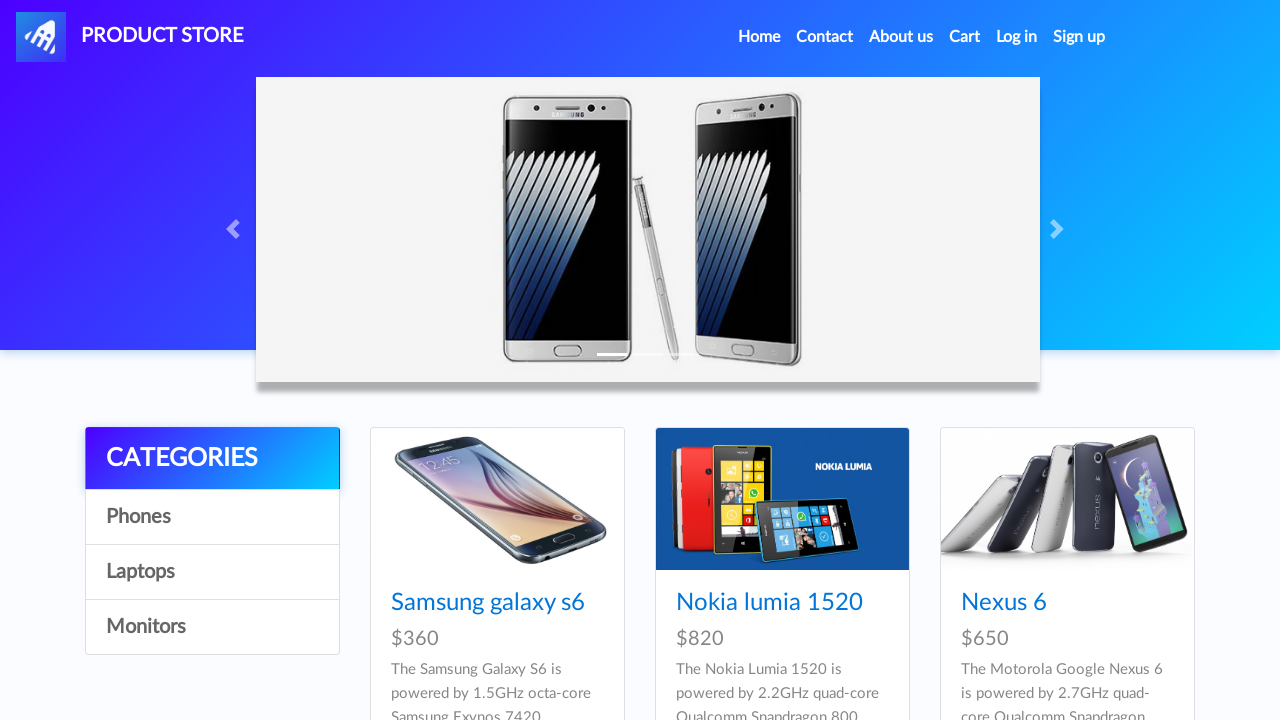

Product list loaded on demoblaze homepage
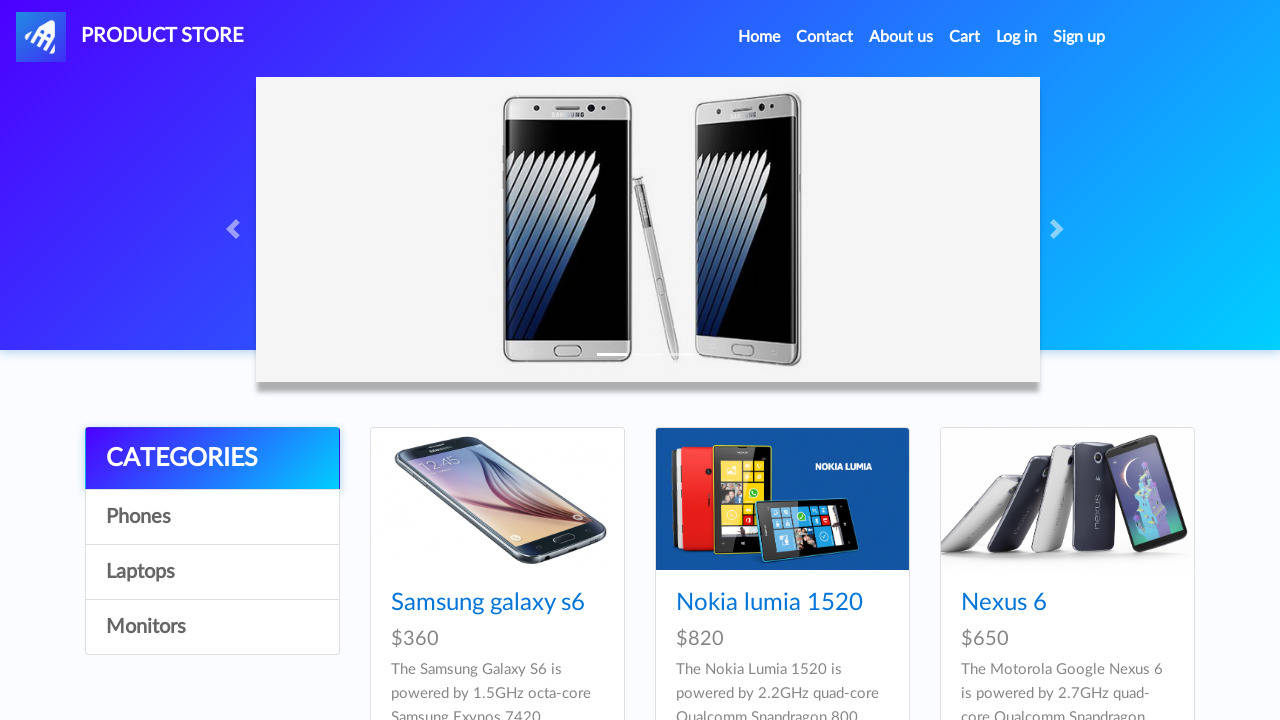

Clicked on Samsung Galaxy S6 product at (488, 603) on a:has-text('Samsung galaxy s6')
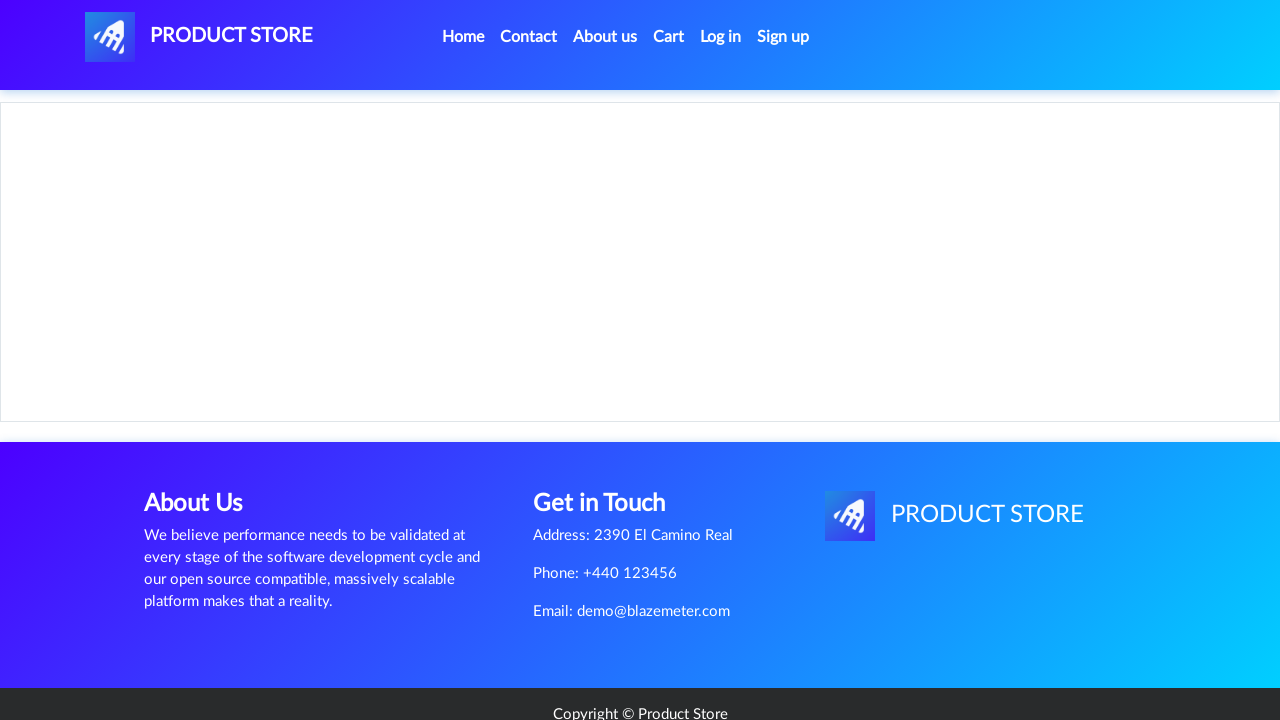

Product detail page loaded
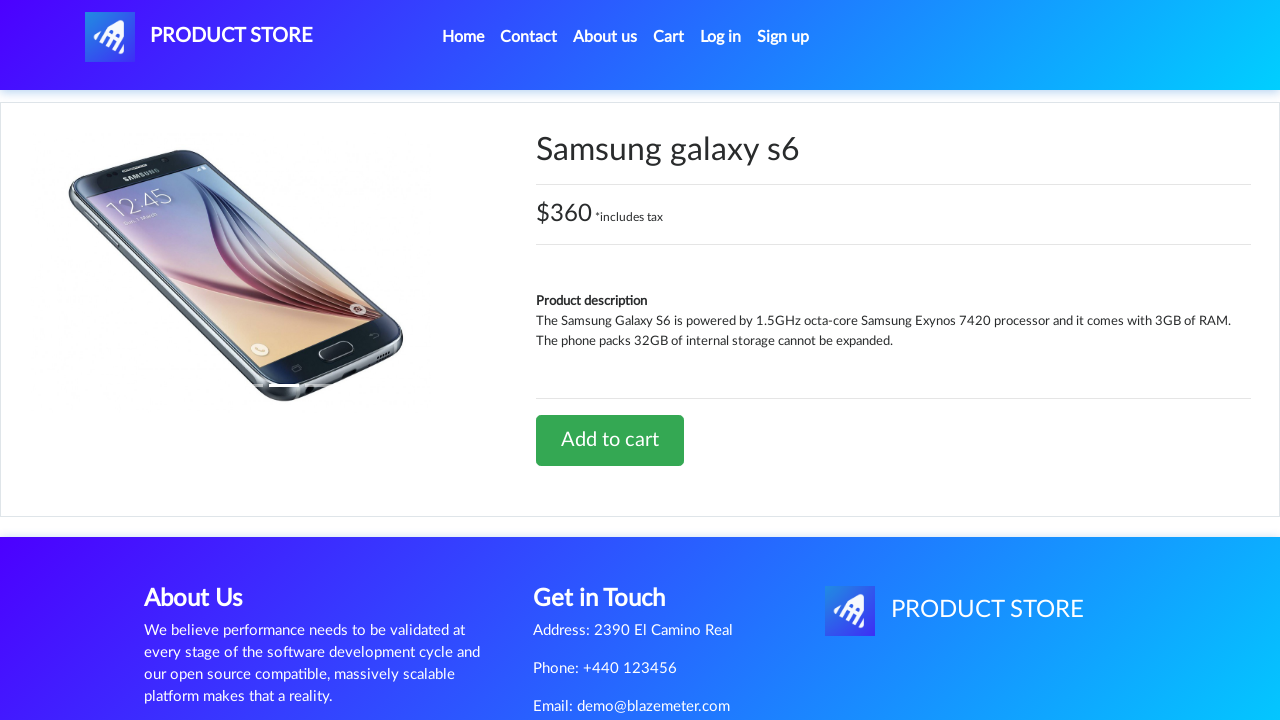

Clicked 'Add to cart' button at (610, 440) on a:has-text('Add to cart')
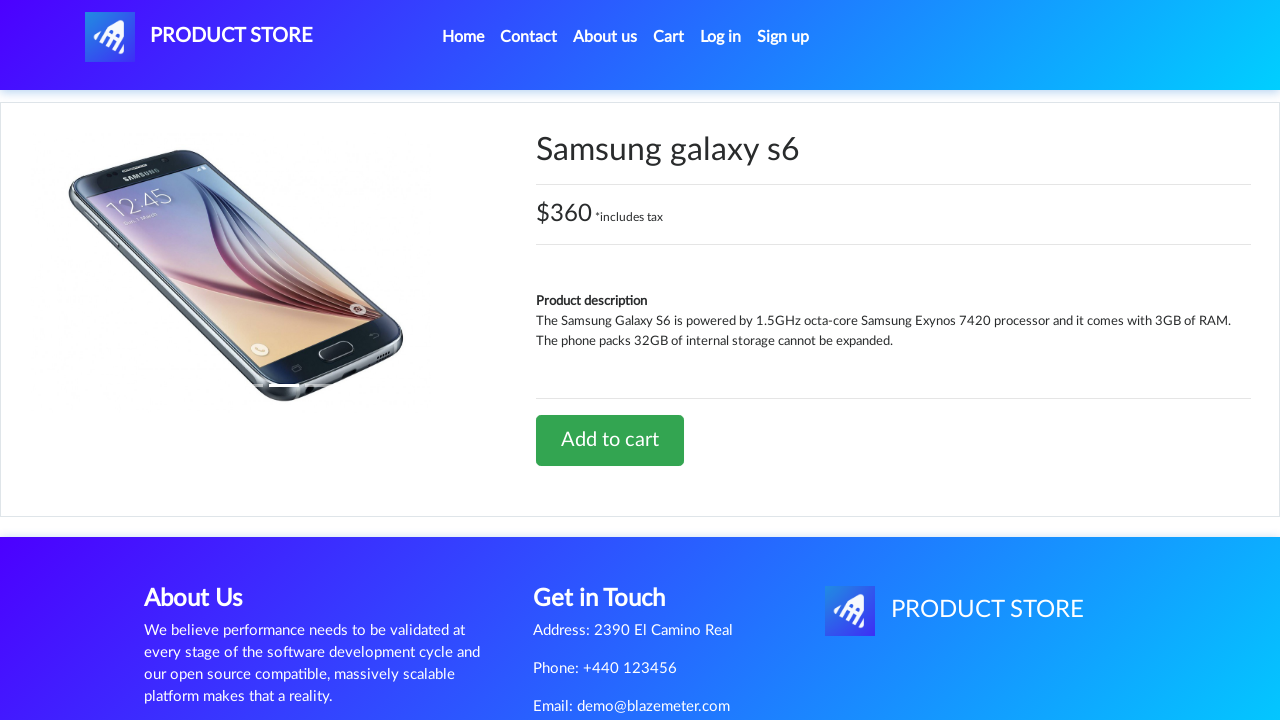

Waited for cart update confirmation
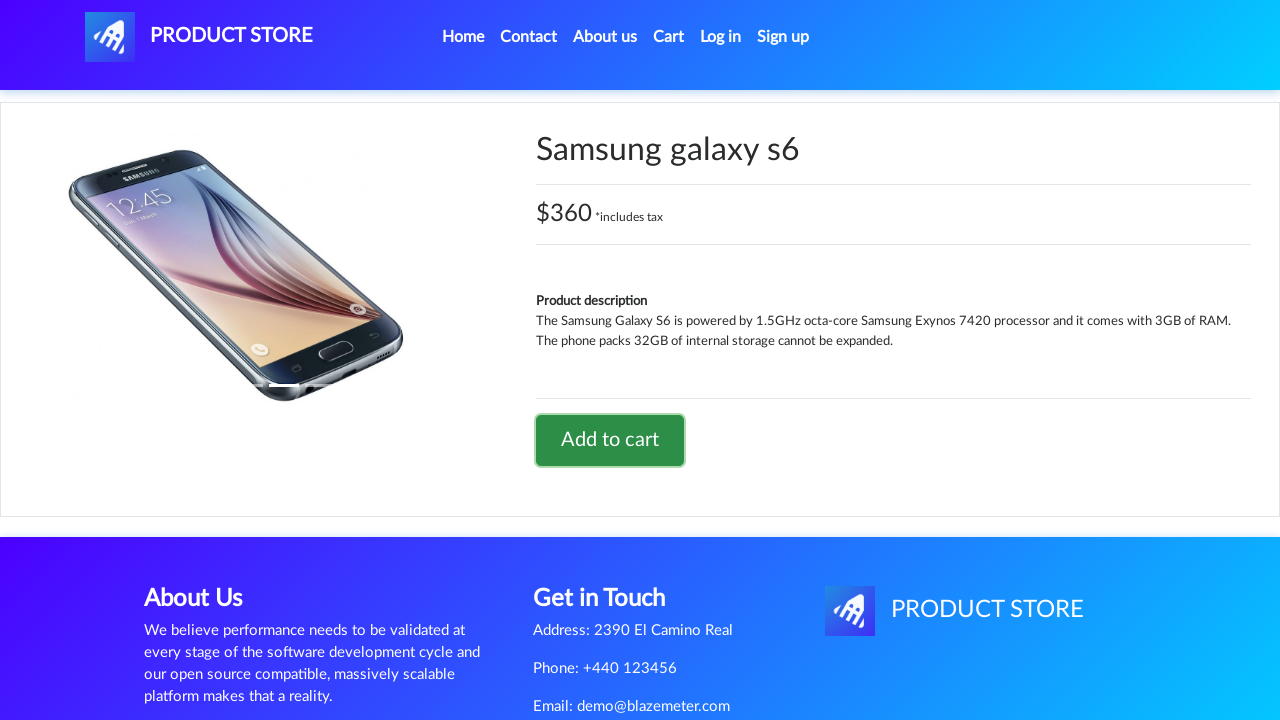

Clicked on cart link to navigate to cart page at (669, 37) on #cartur
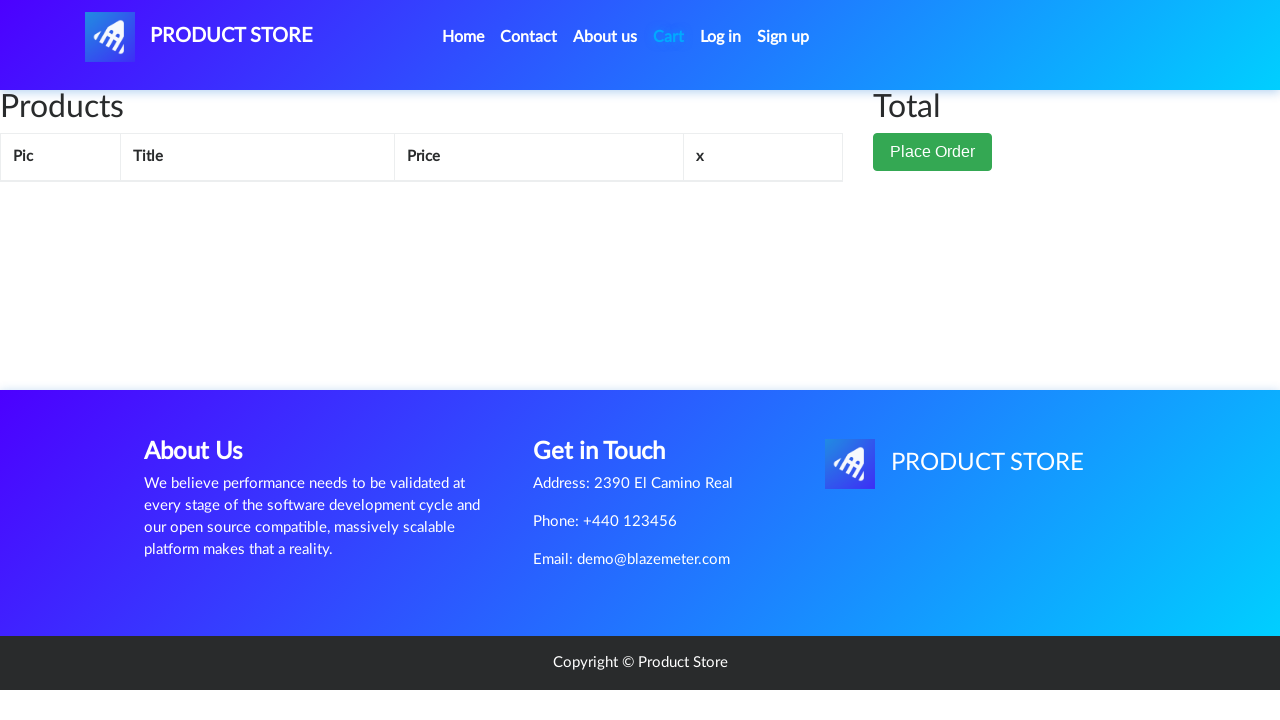

Cart page loaded with product in cart
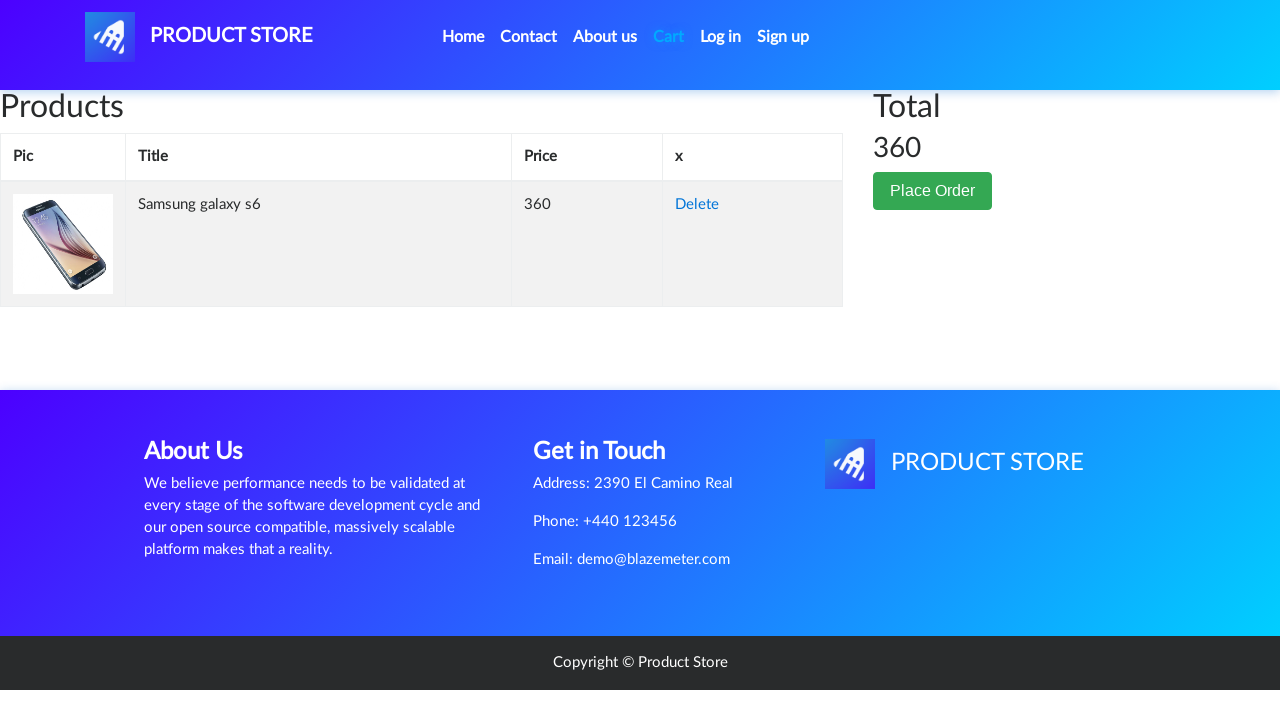

Clicked 'Place Order' button at (933, 191) on button:has-text('Place Order')
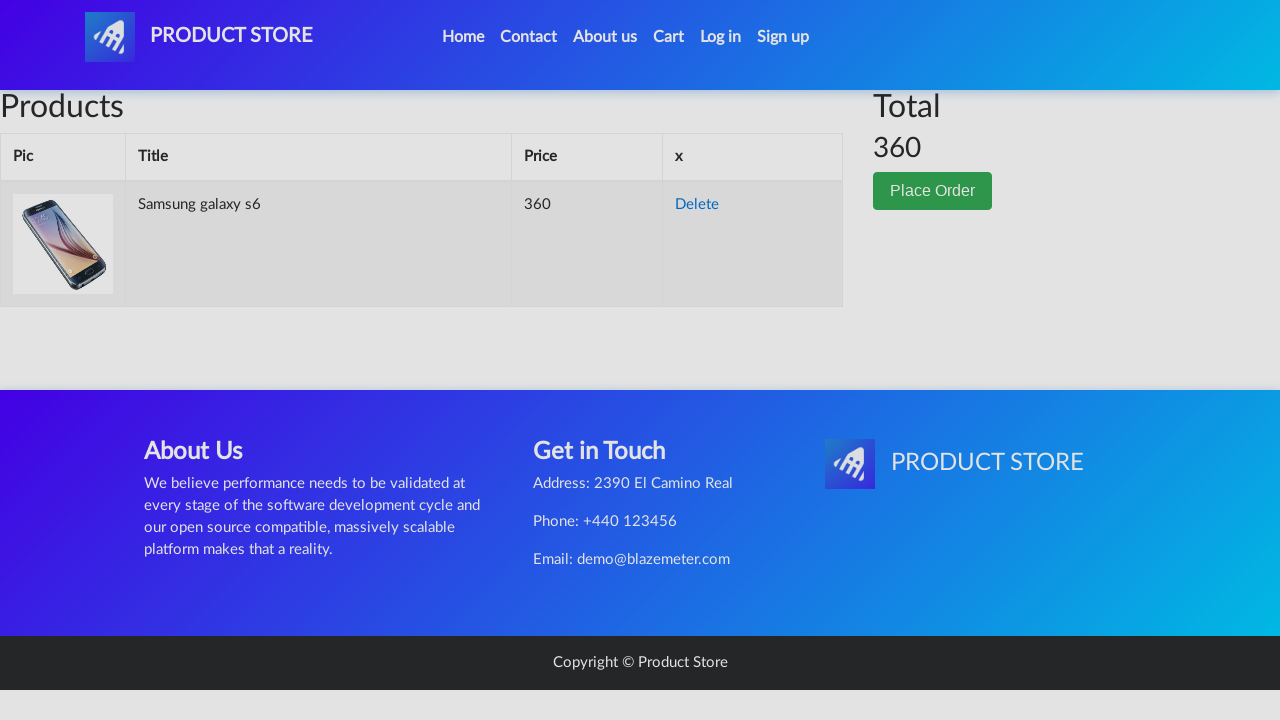

Order modal dialog appeared
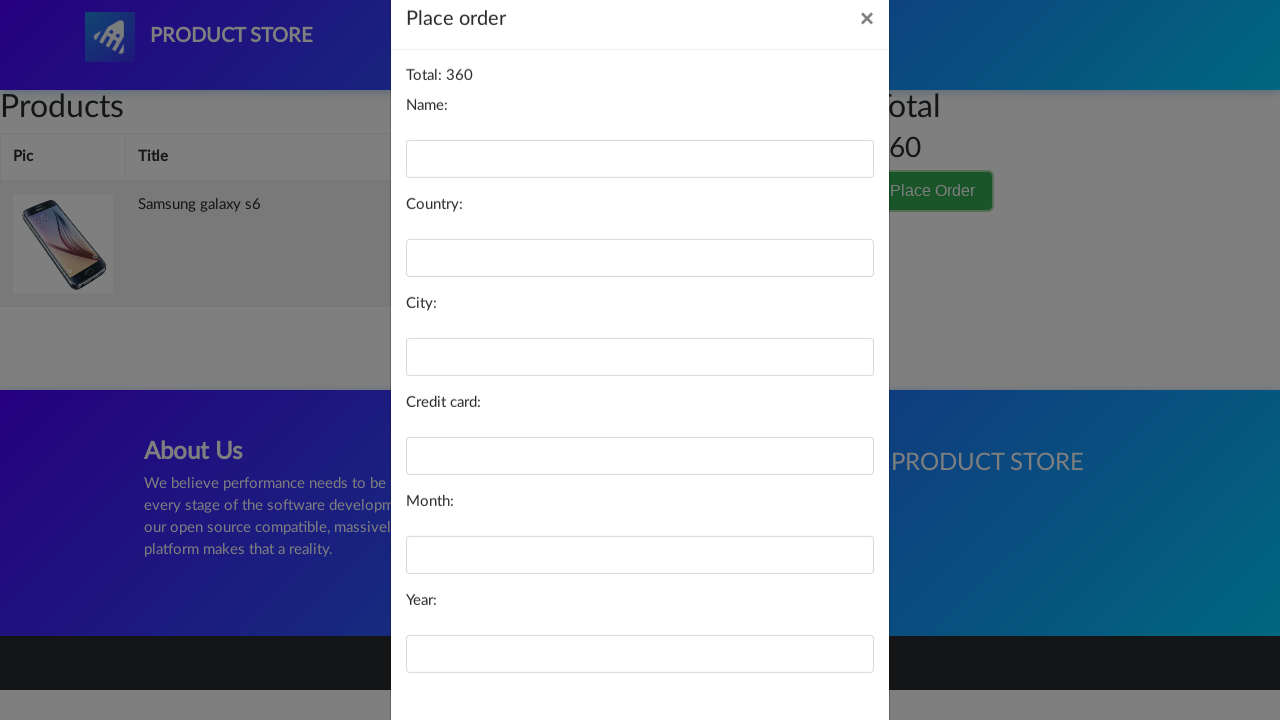

Filled name field with 'Test User' on #name
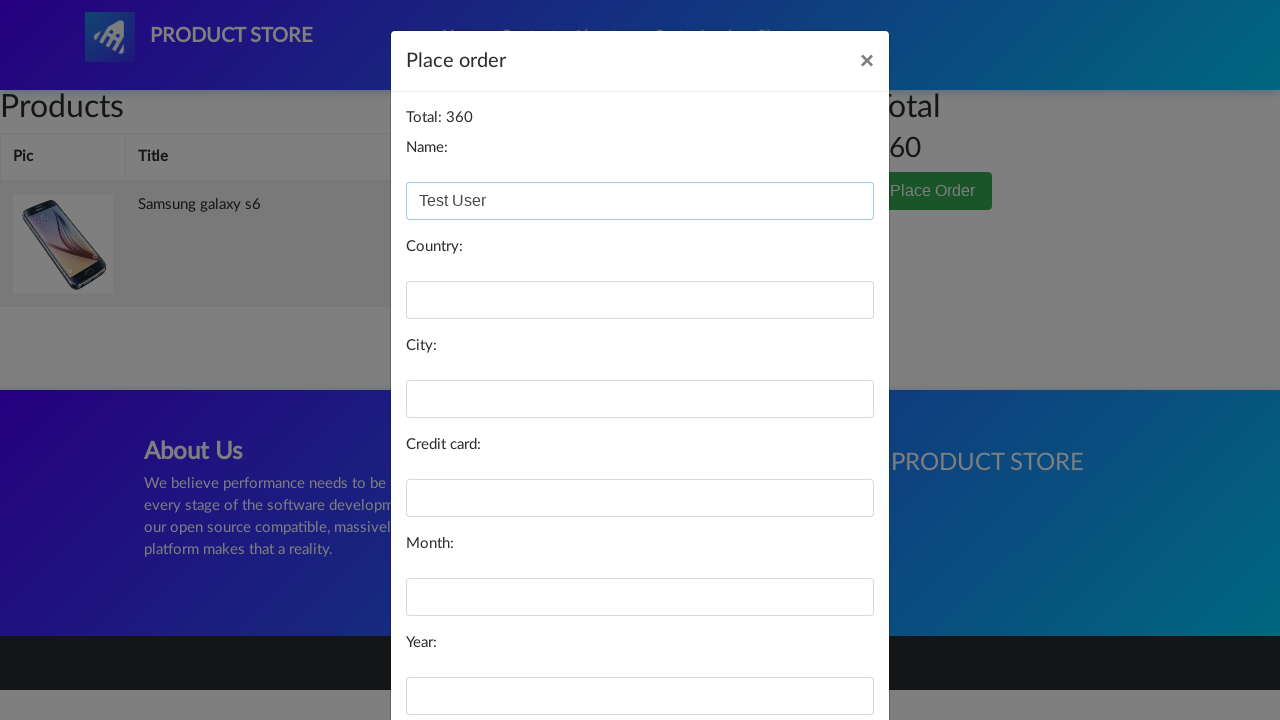

Filled country field with 'Test Country' on #country
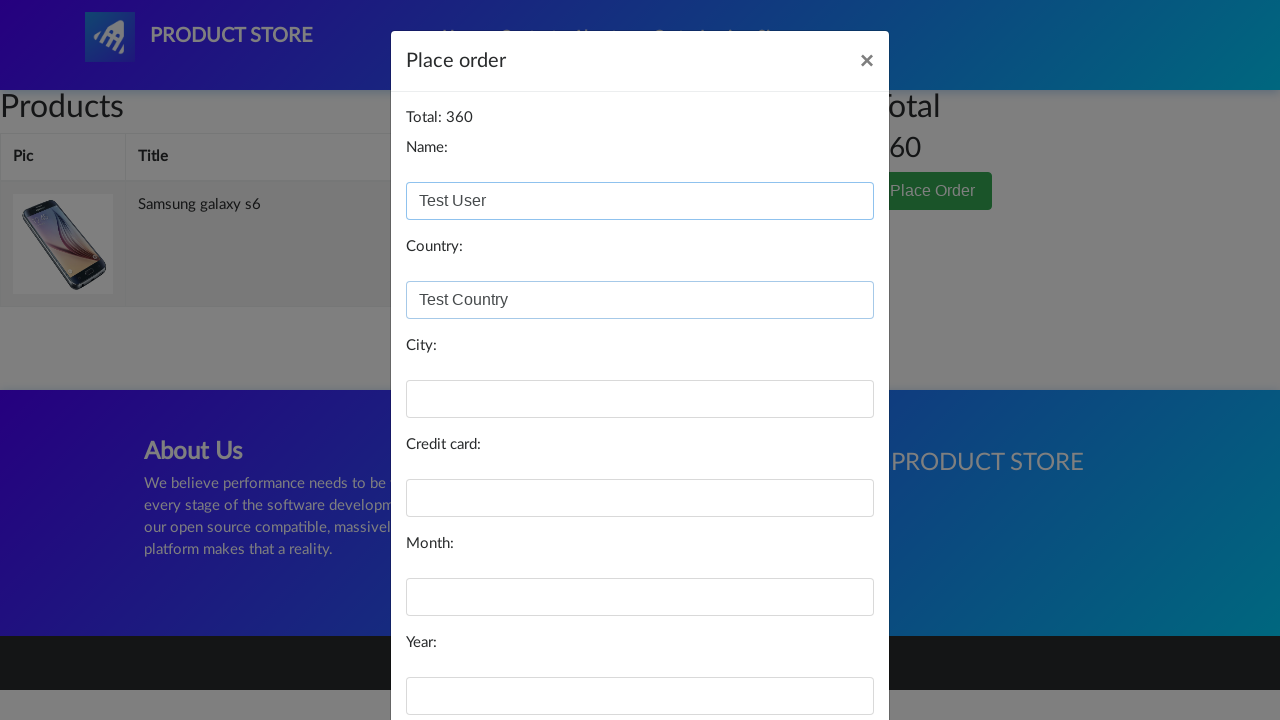

Filled city field with 'Test City' on #city
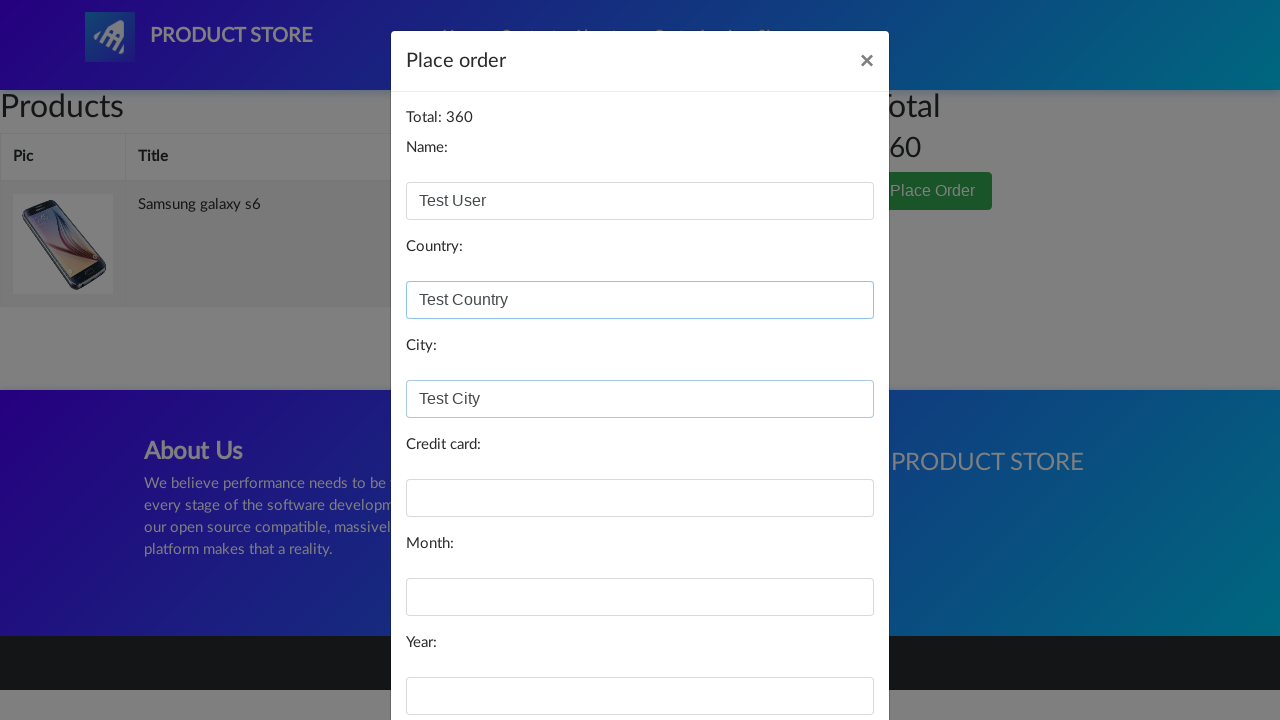

Filled card number field with test credit card on #card
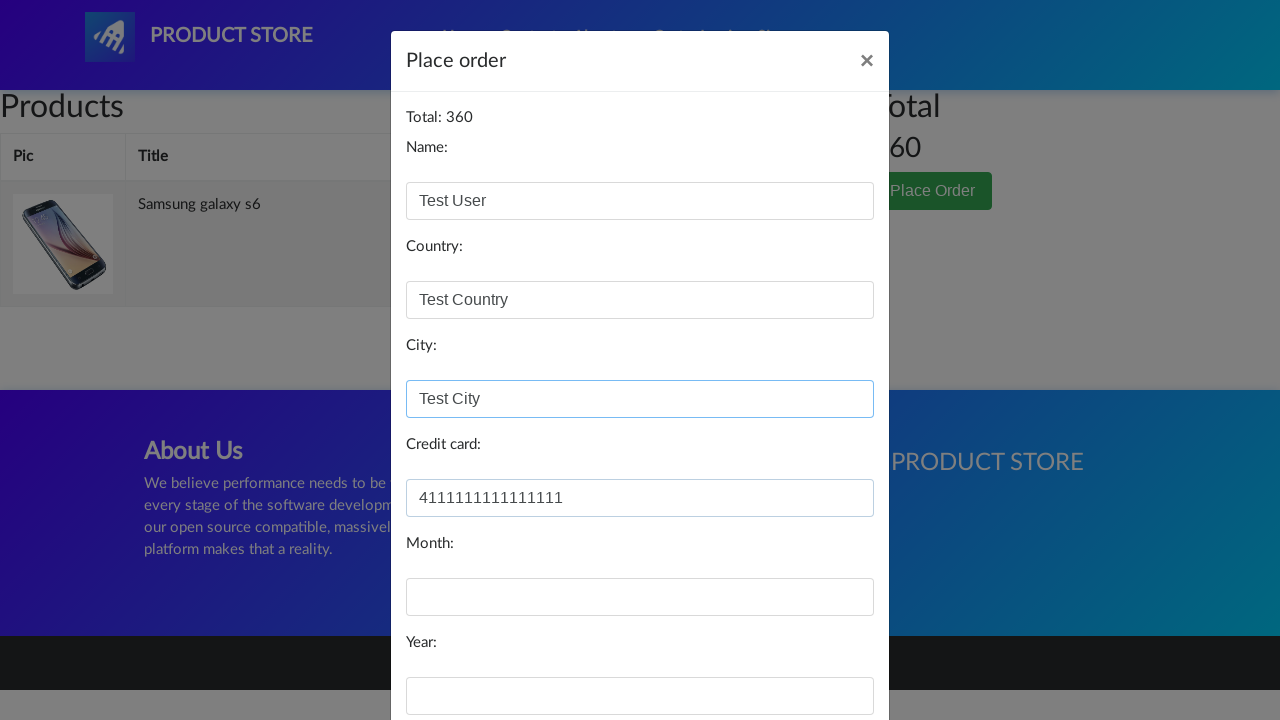

Filled month field with '12' on #month
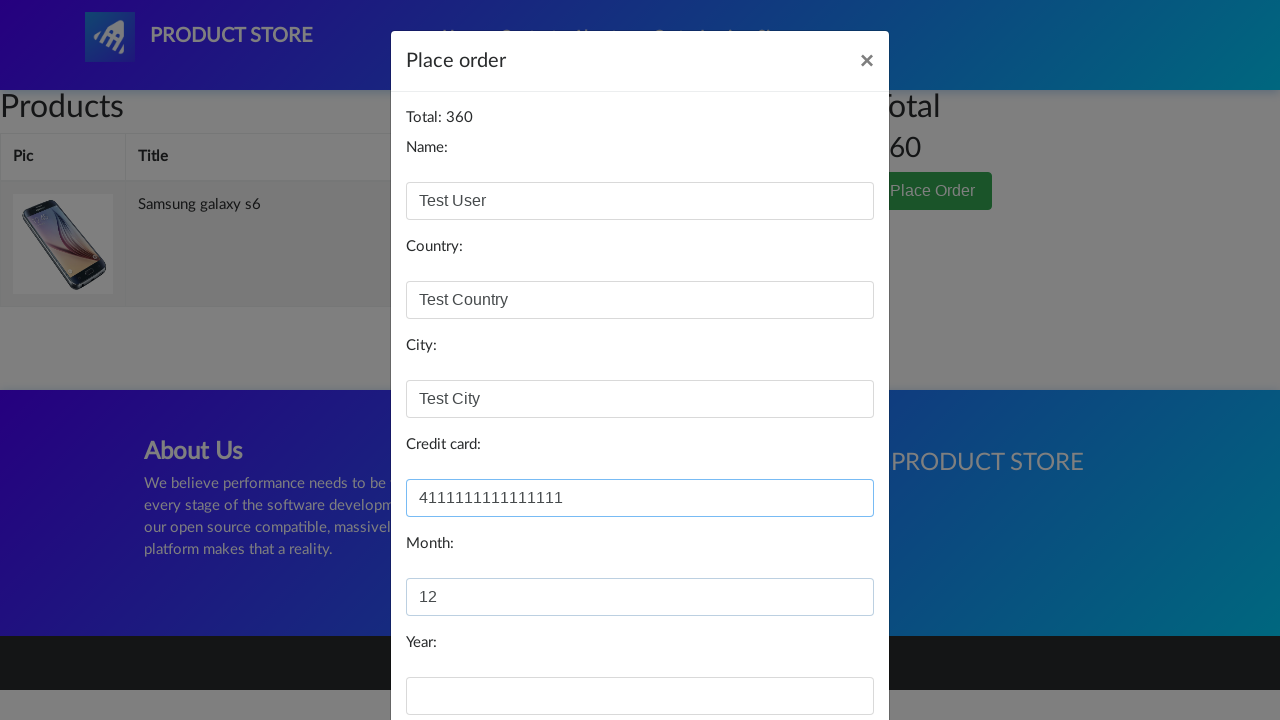

Filled year field with '2025' on #year
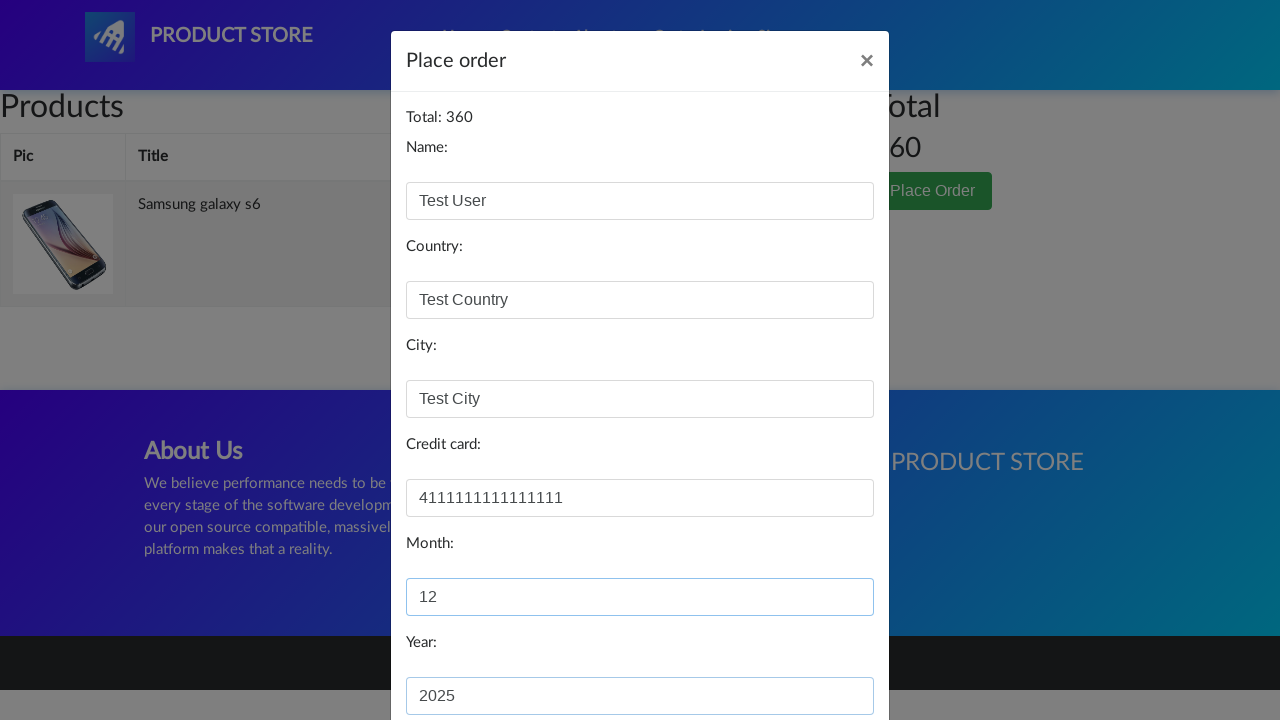

Clicked 'Purchase' button to complete the order at (823, 655) on button:has-text('Purchase')
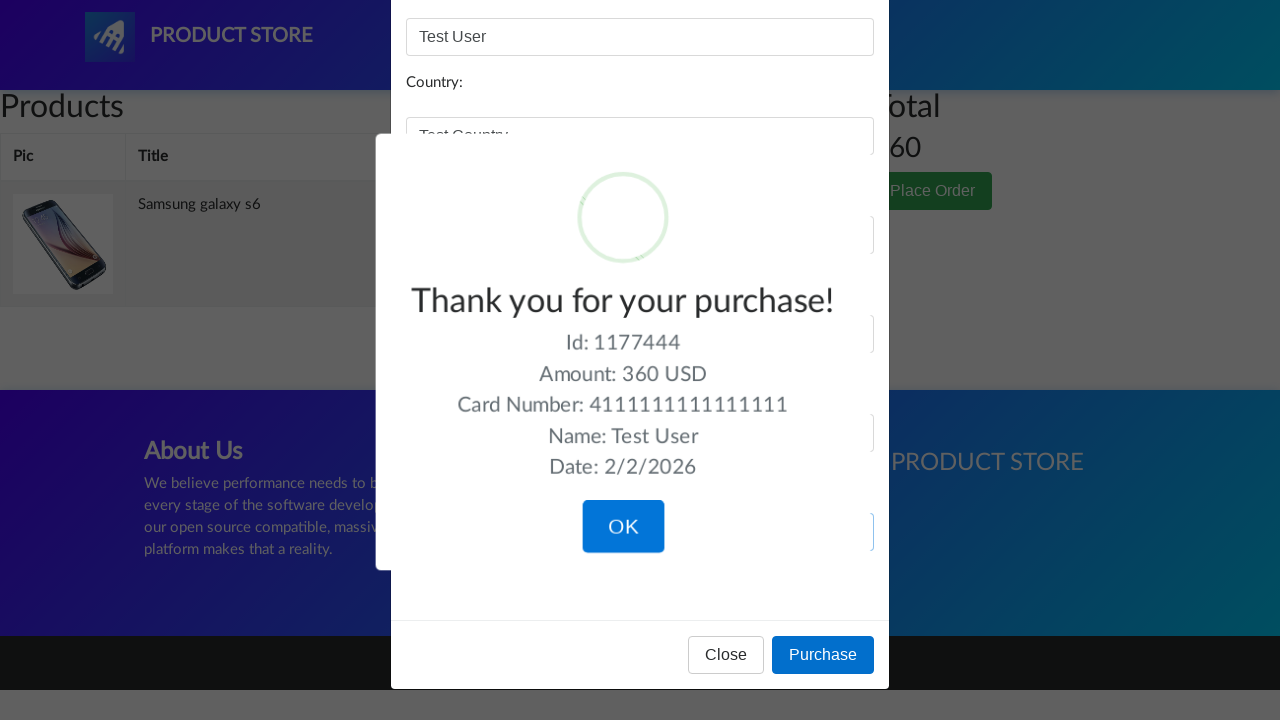

Purchase completed - confirmation alert displayed
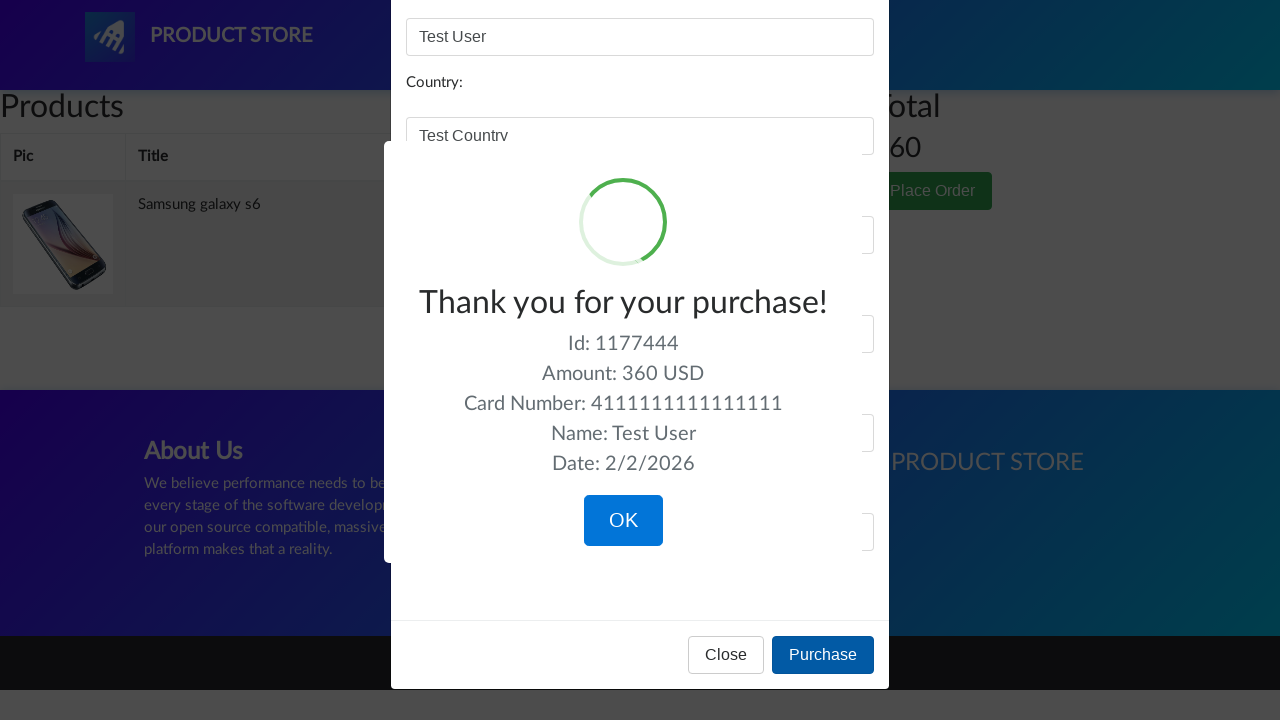

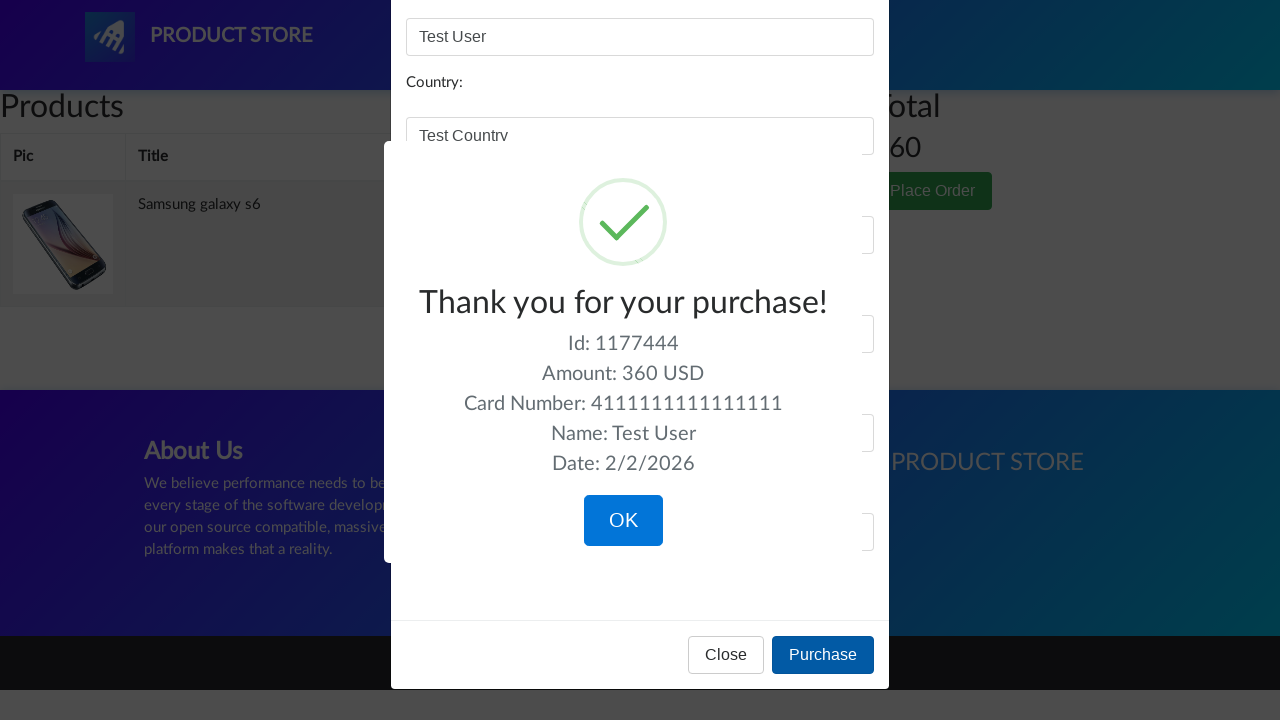